Completes a math exercise by reading a value from the page, calculating the result using a logarithmic formula, filling in the answer, selecting checkbox and radio button options, and submitting the form.

Starting URL: http://suninjuly.github.io/math.html

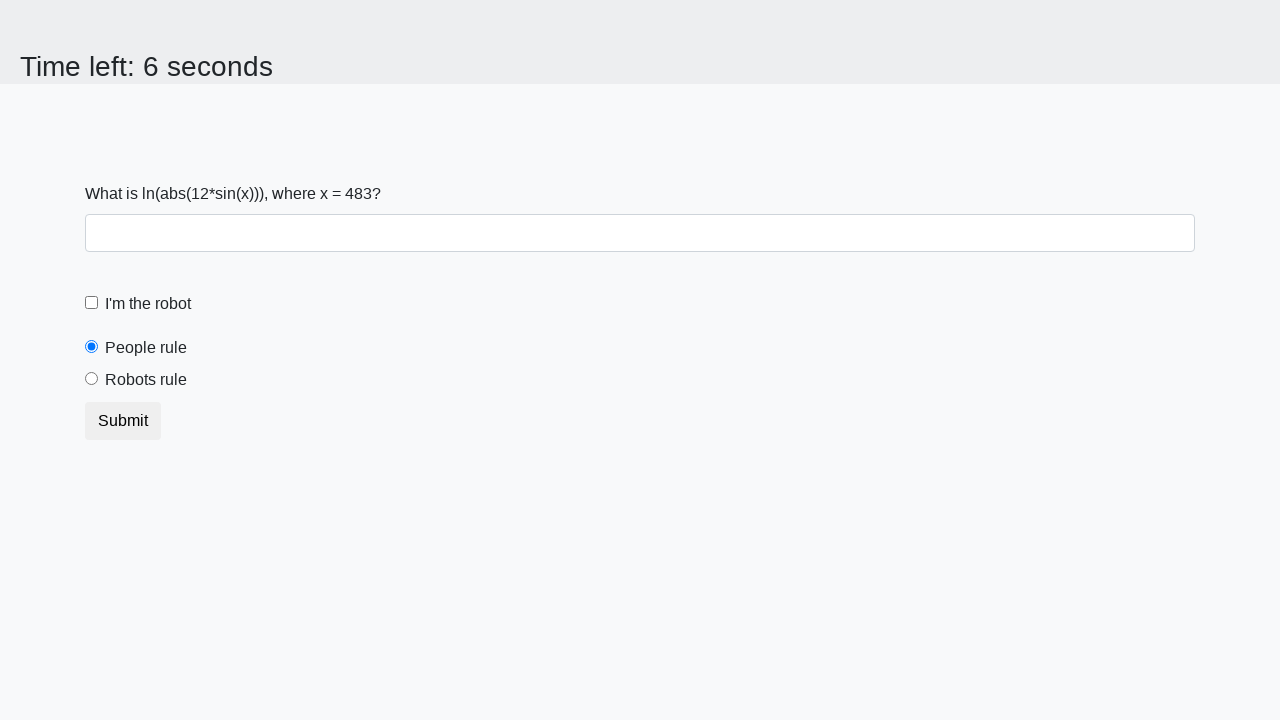

Located the input value element
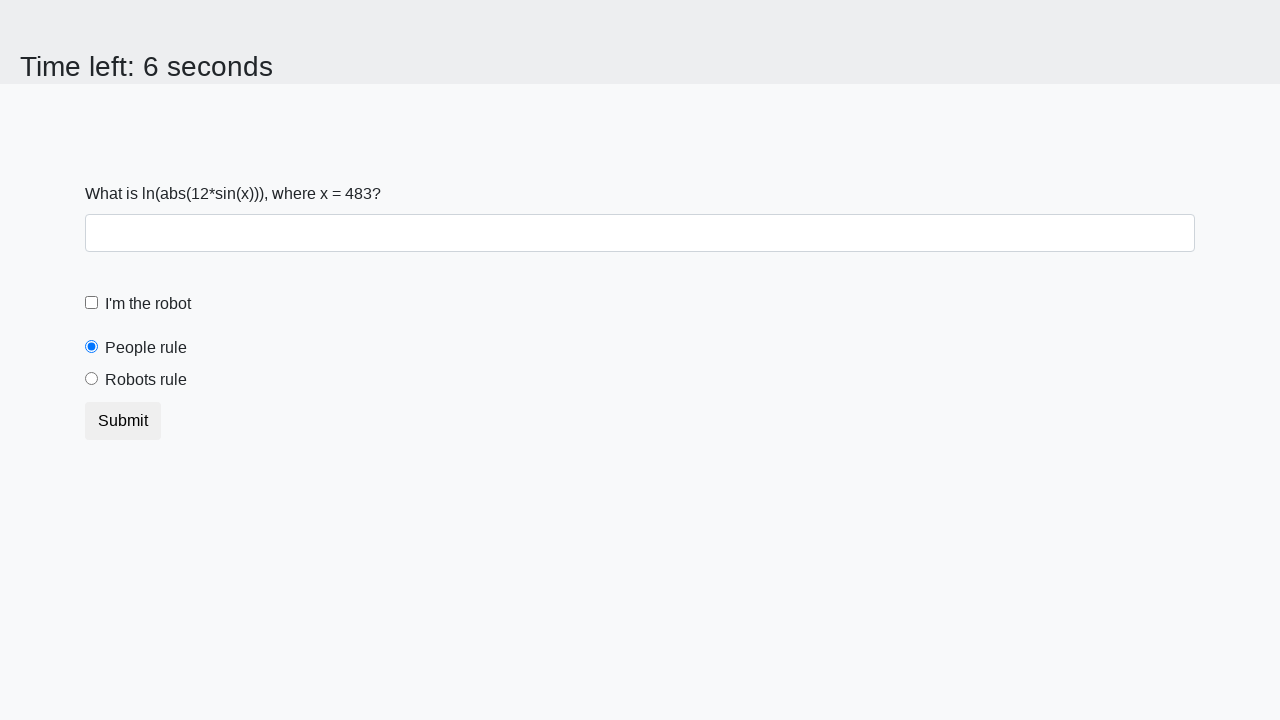

Read x value from page: 483
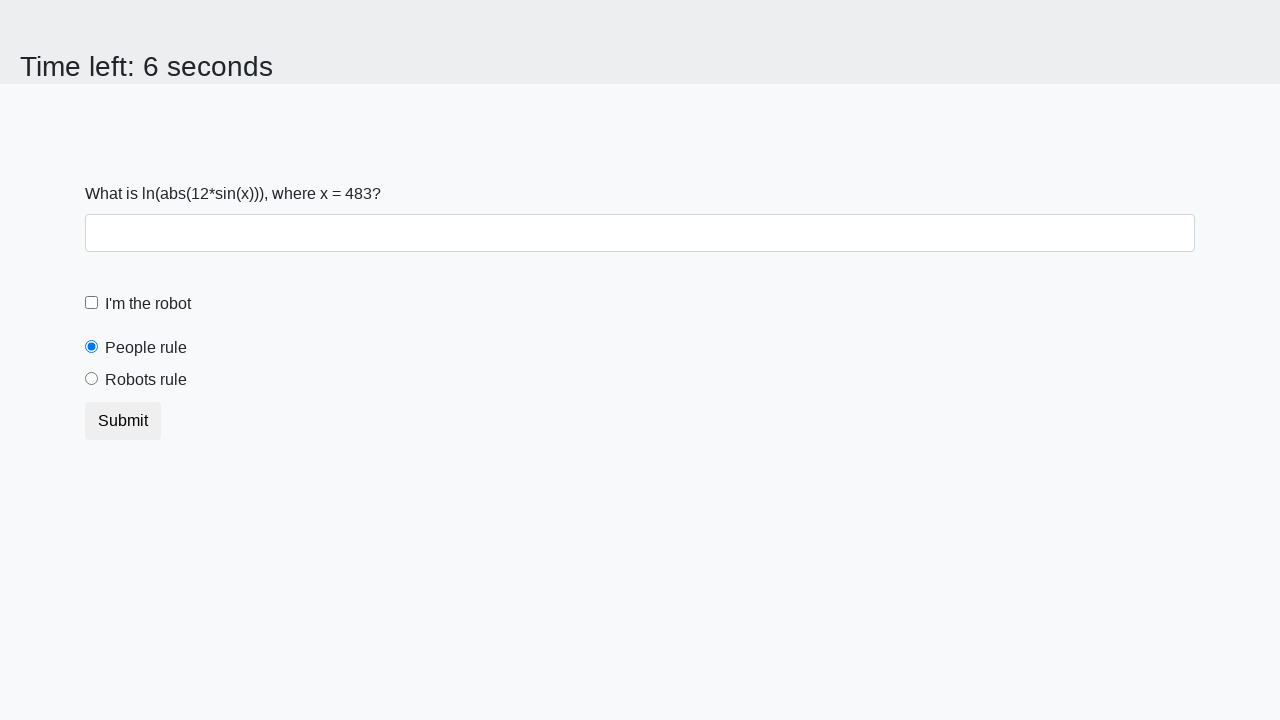

Calculated result using logarithmic formula: 2.157813841074681
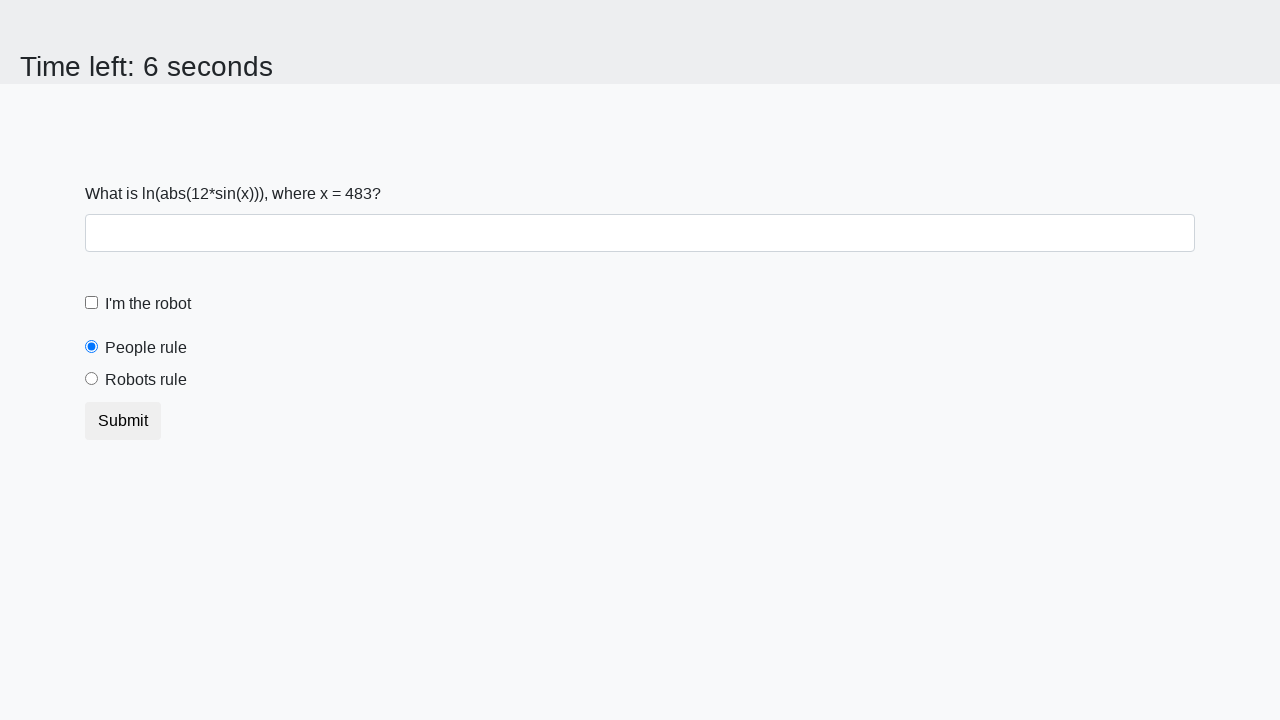

Filled answer field with calculated value: 2.157813841074681 on #answer
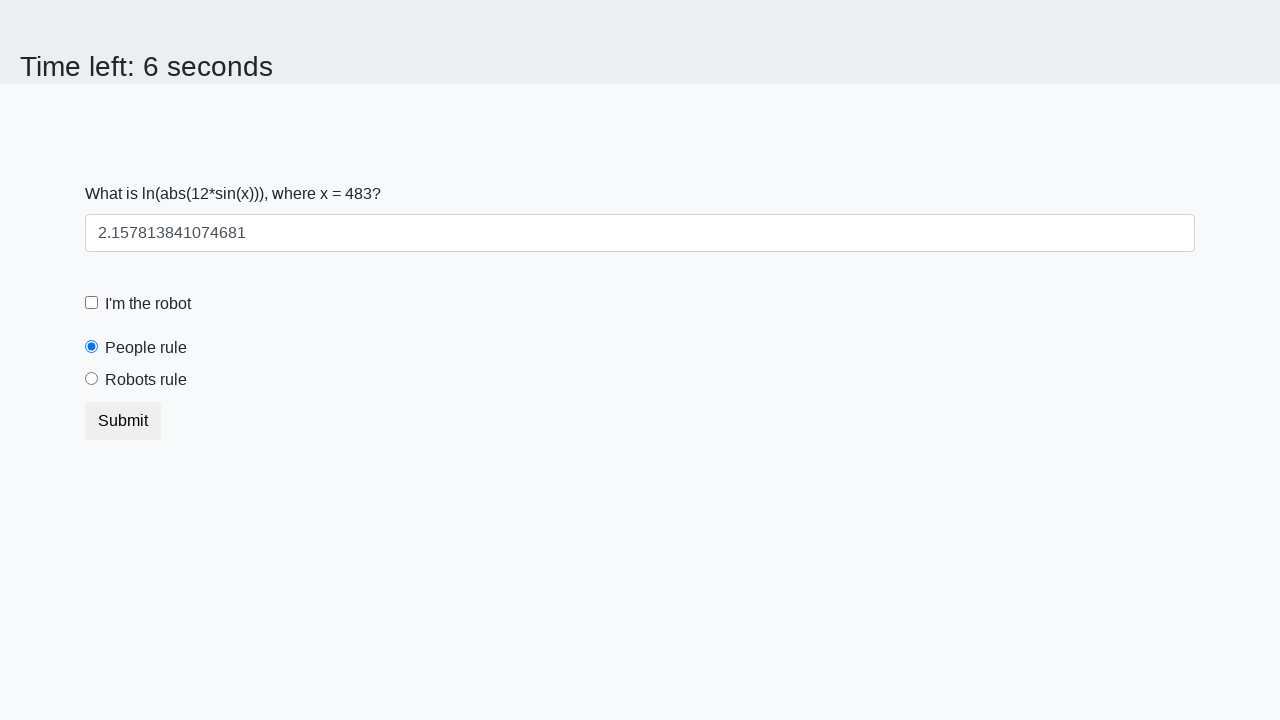

Checked the robot checkbox at (92, 303) on #robotCheckbox
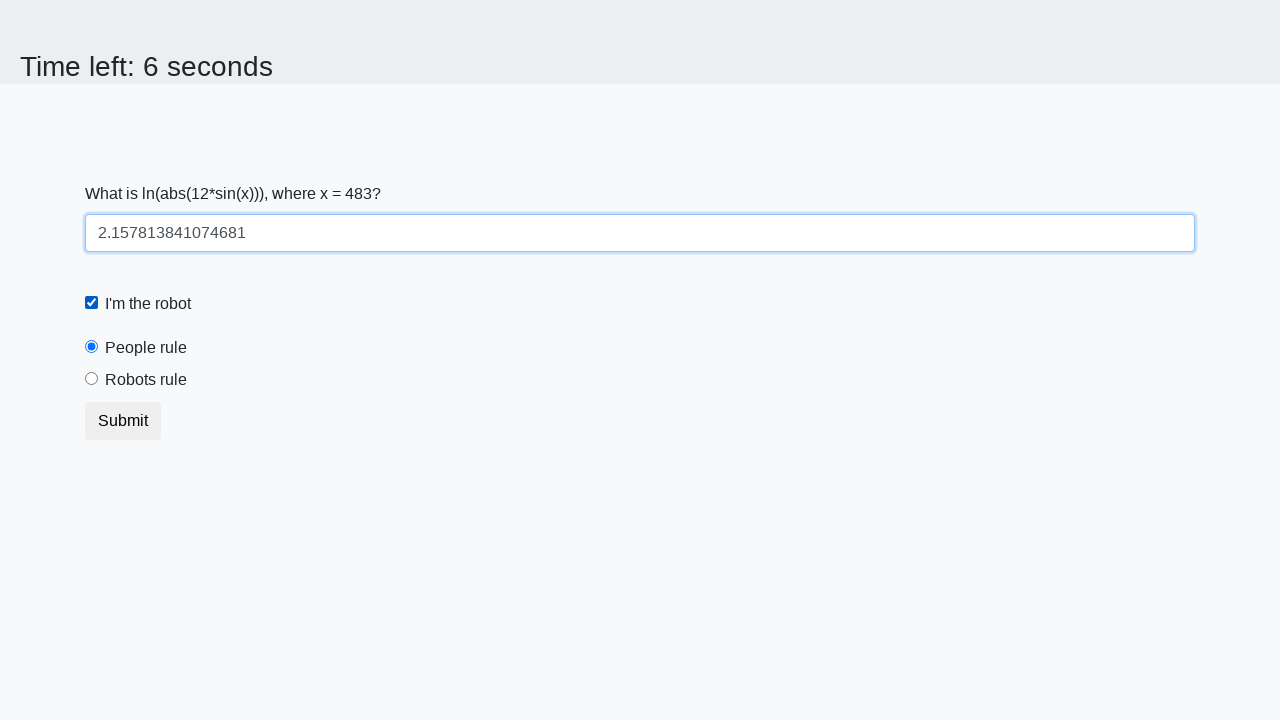

Selected the robots rule radio button at (92, 379) on #robotsRule
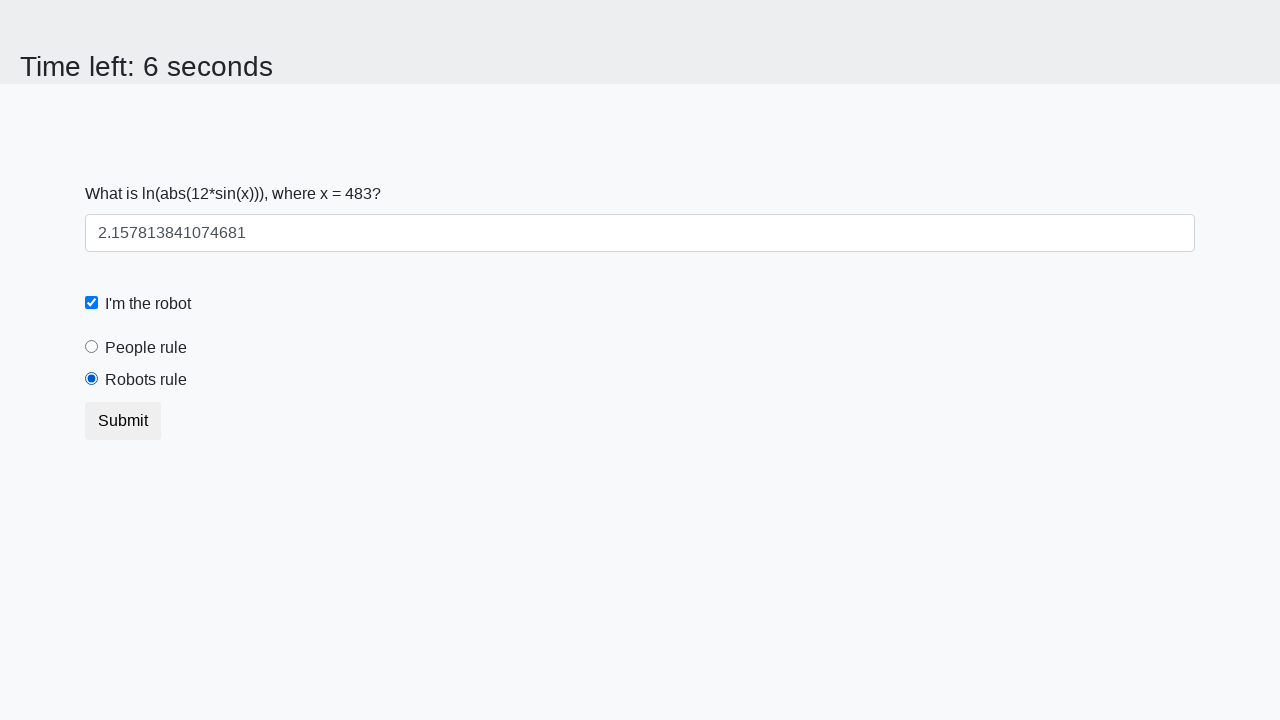

Clicked the submit button to complete the form at (123, 421) on .btn
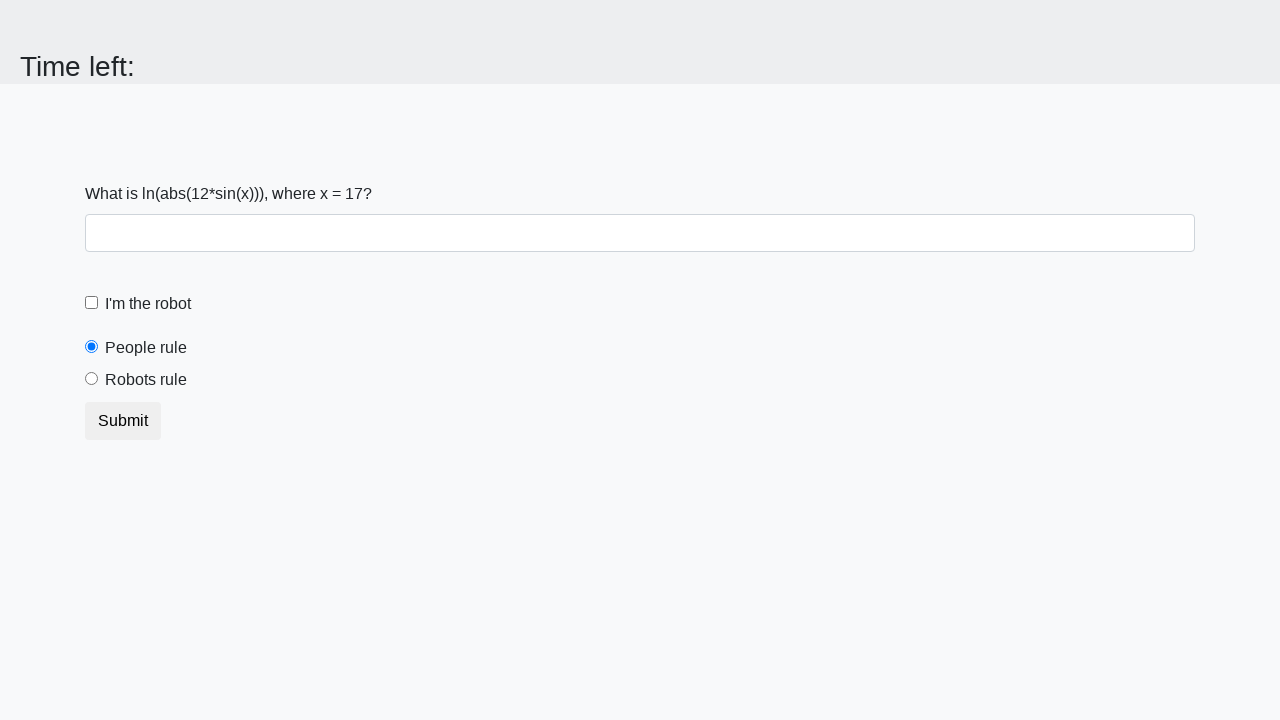

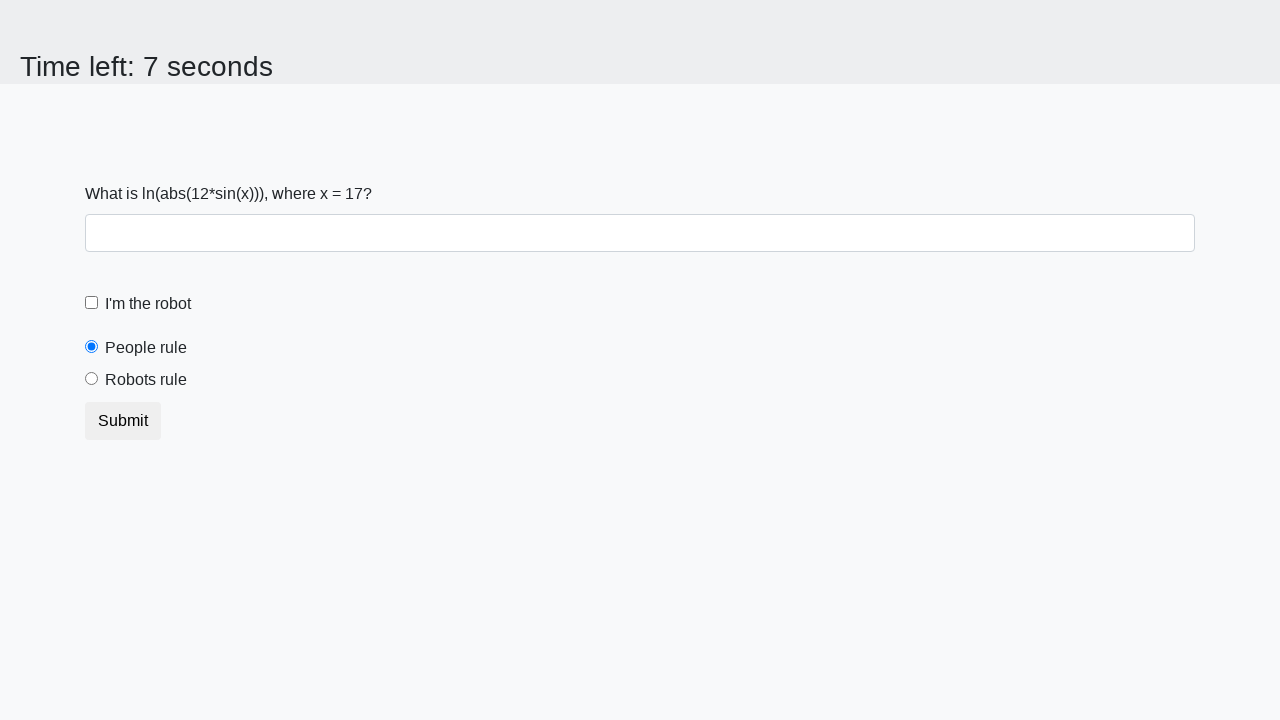